Tests JavaScript prompt dialog by clicking a button that triggers a prompt, entering a name, accepting it, and verifying the result message contains the entered name

Starting URL: https://the-internet.herokuapp.com/javascript_alerts

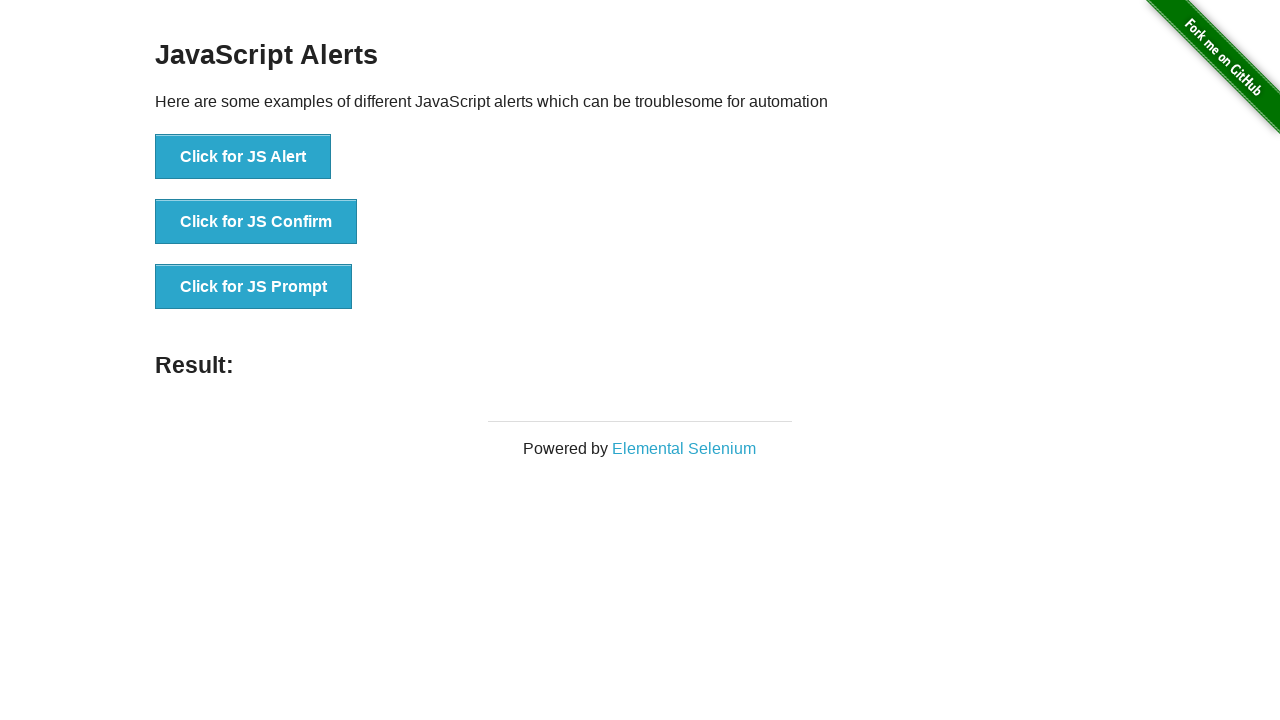

Set up dialog handler to accept prompt with 'Marcus Johnson'
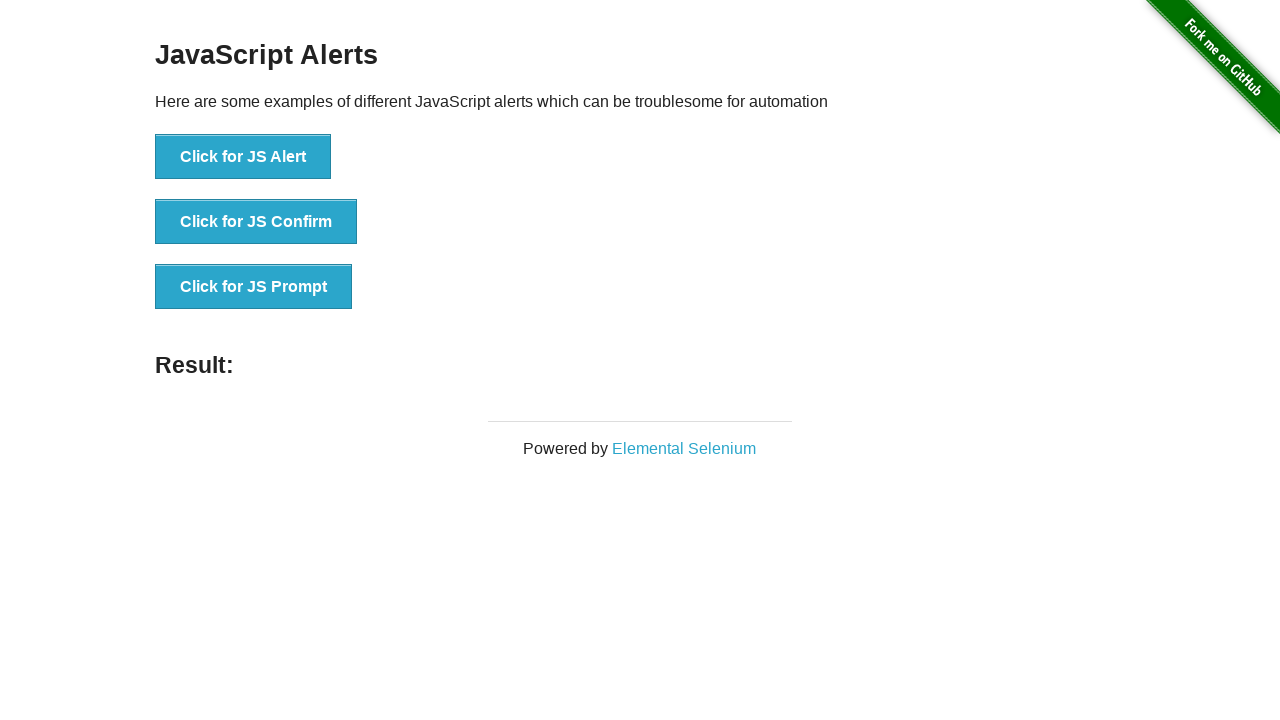

Clicked 'Click for JS Prompt' button to trigger JavaScript prompt dialog at (254, 287) on xpath=//*[text()='Click for JS Prompt']
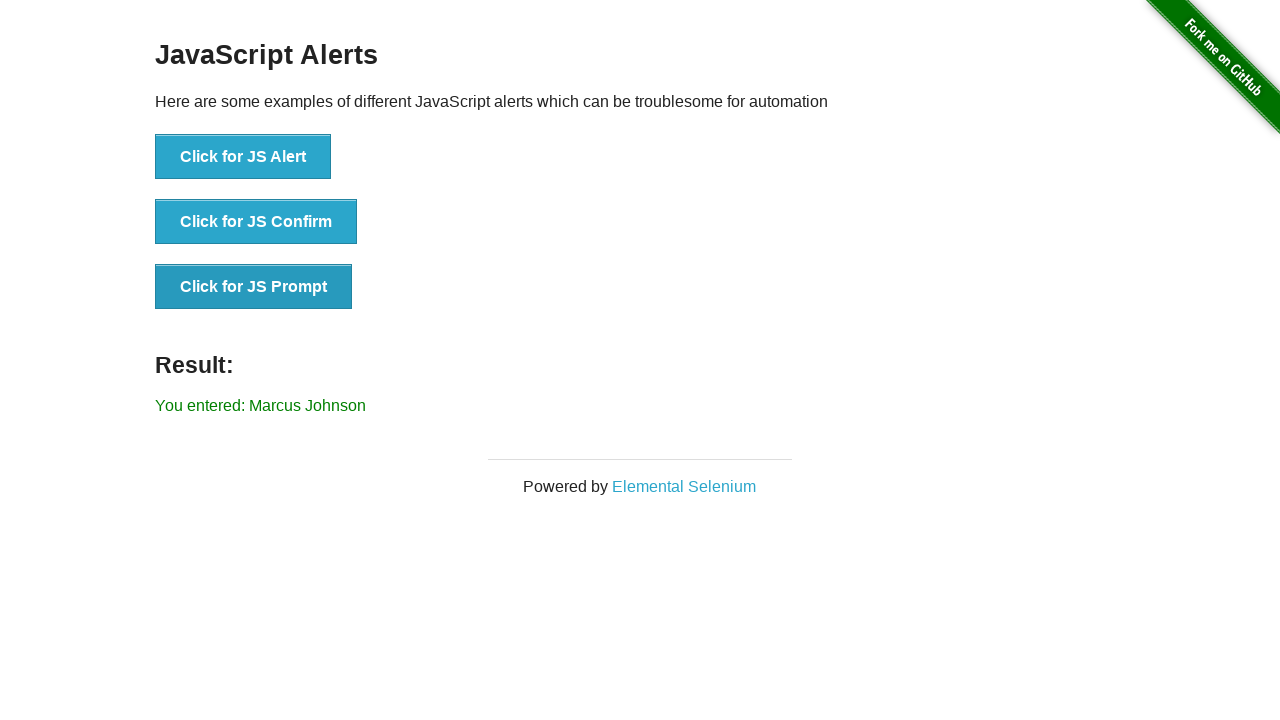

Result message element loaded
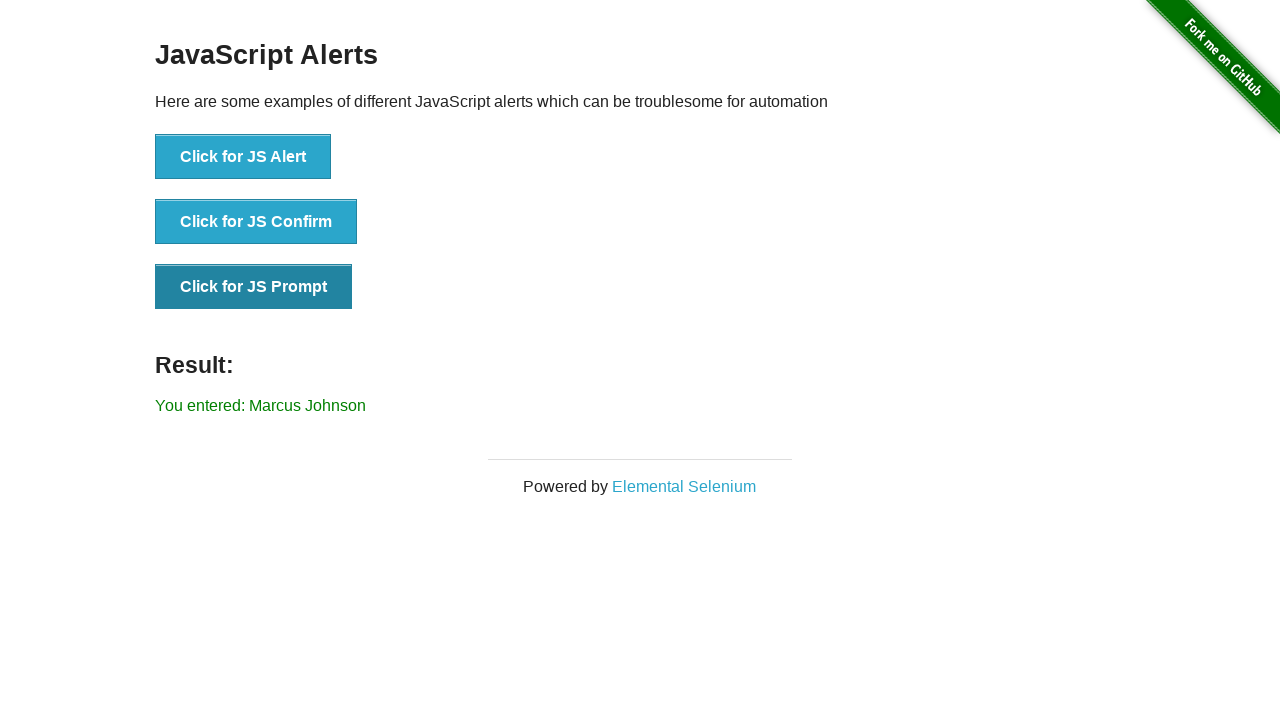

Retrieved result message text
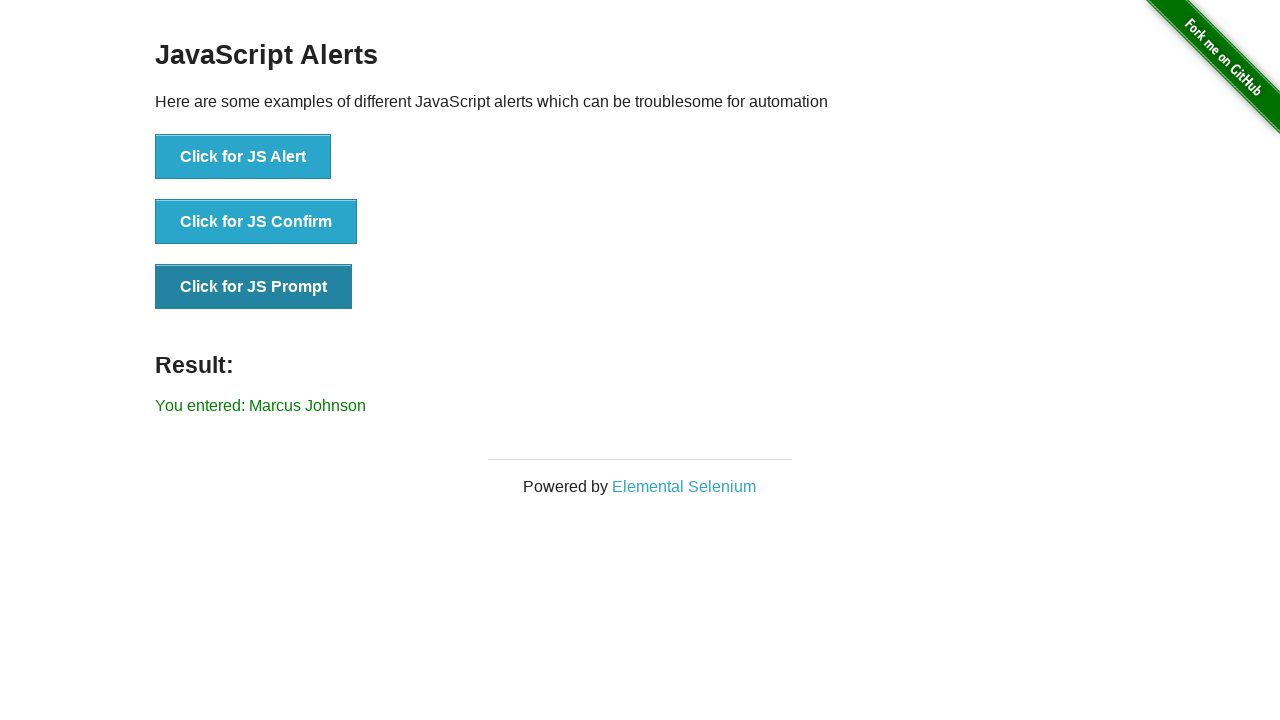

Verified that result message contains 'Marcus Johnson'
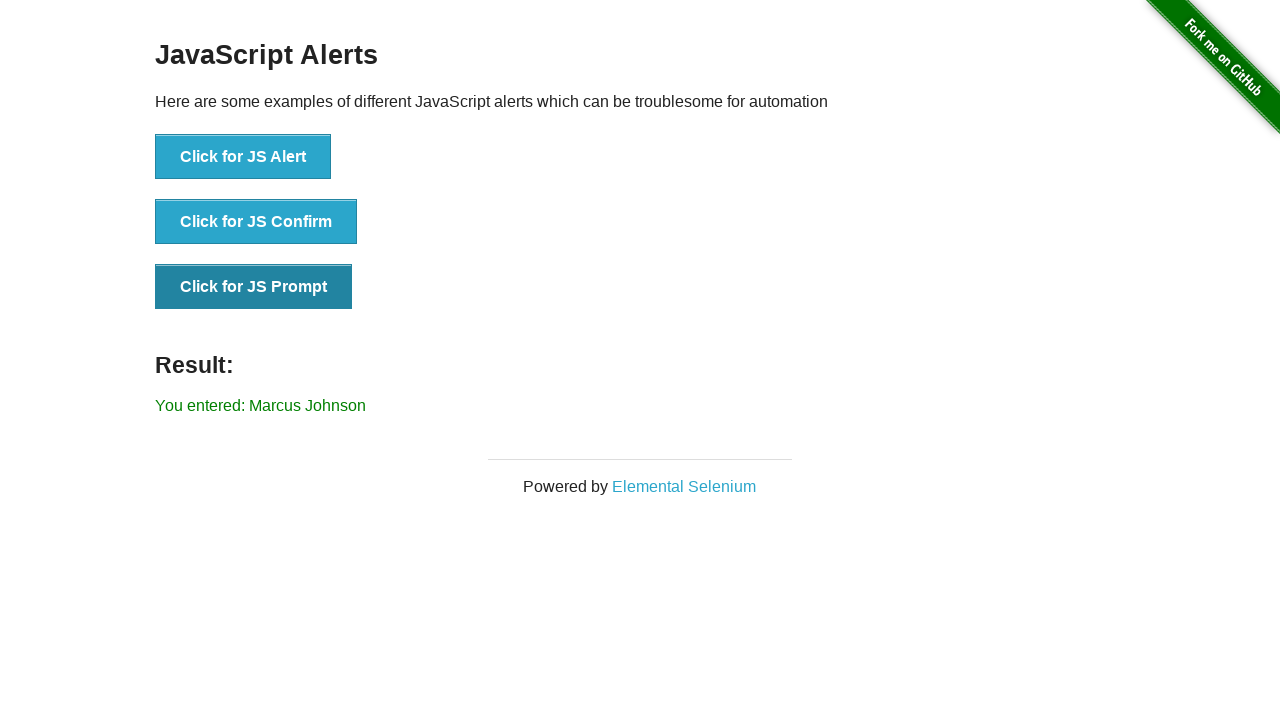

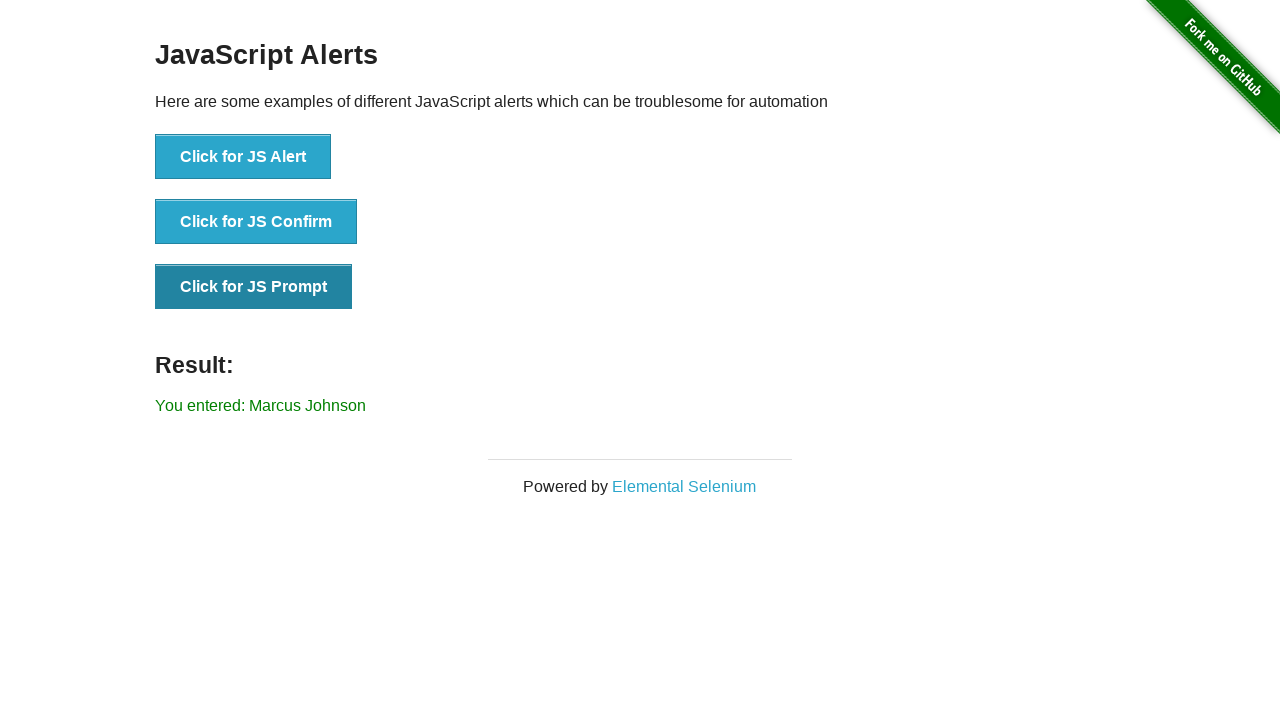